Tests custom dropdown functionality by selecting options from two different dropdown menus - one for dream fruits and one for favorite hobbies

Starting URL: https://syntaxprojects.com/no-select-tag-dropdown-demo-homework.php

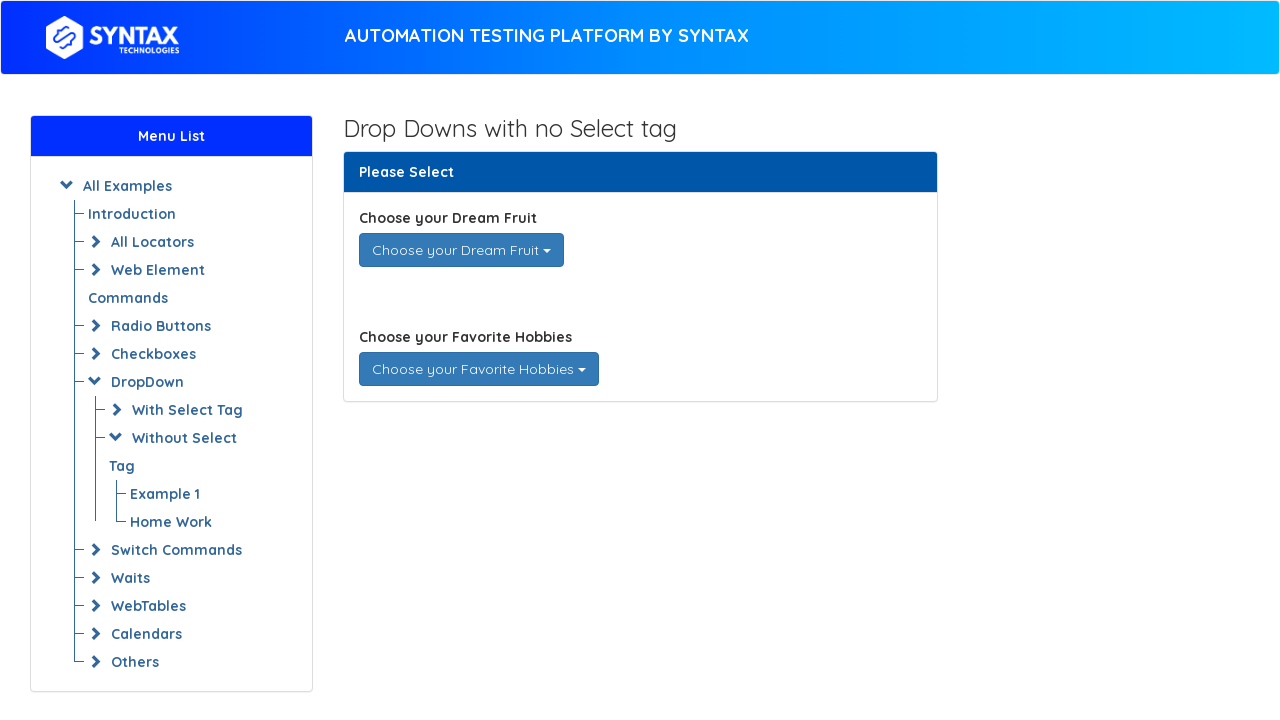

Clicked on dream fruits dropdown to open it at (461, 250) on div#dream_fruits
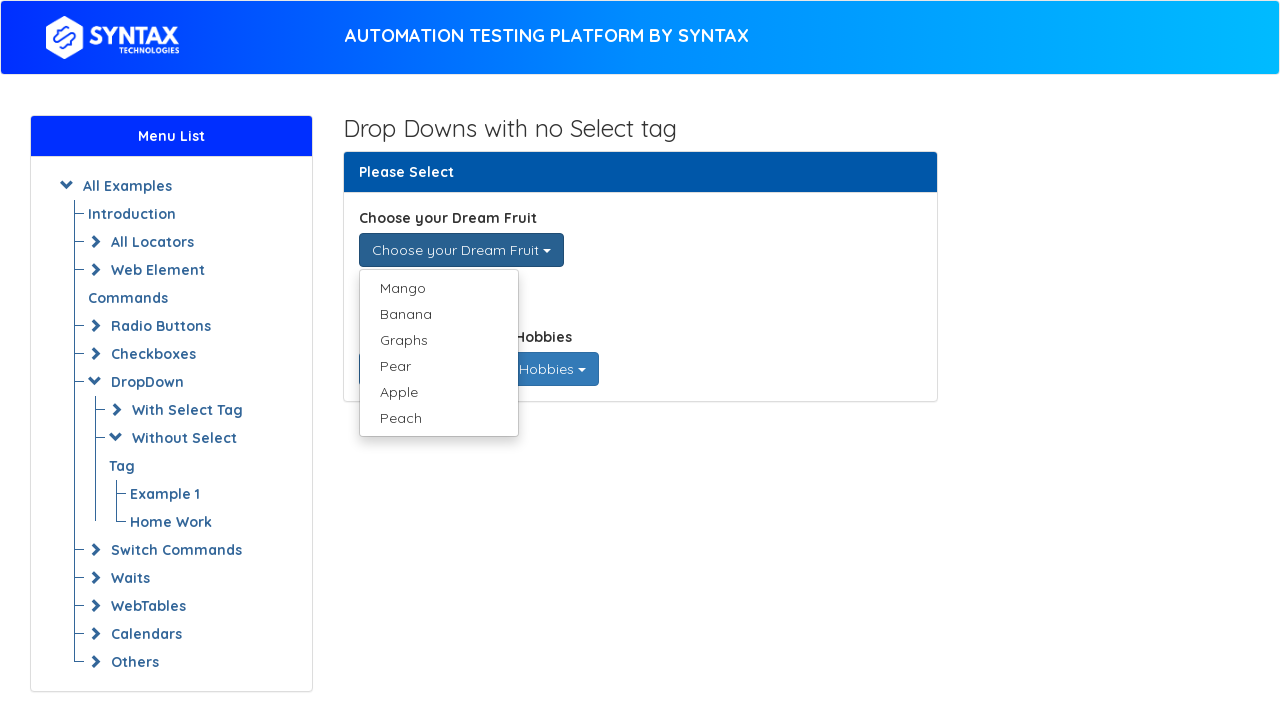

Selected 'Mango' from the dream fruits dropdown at (438, 288) on xpath=//ul[@class='dropdown-menu single-dropdown-menu']/li/a[text()='Mango']
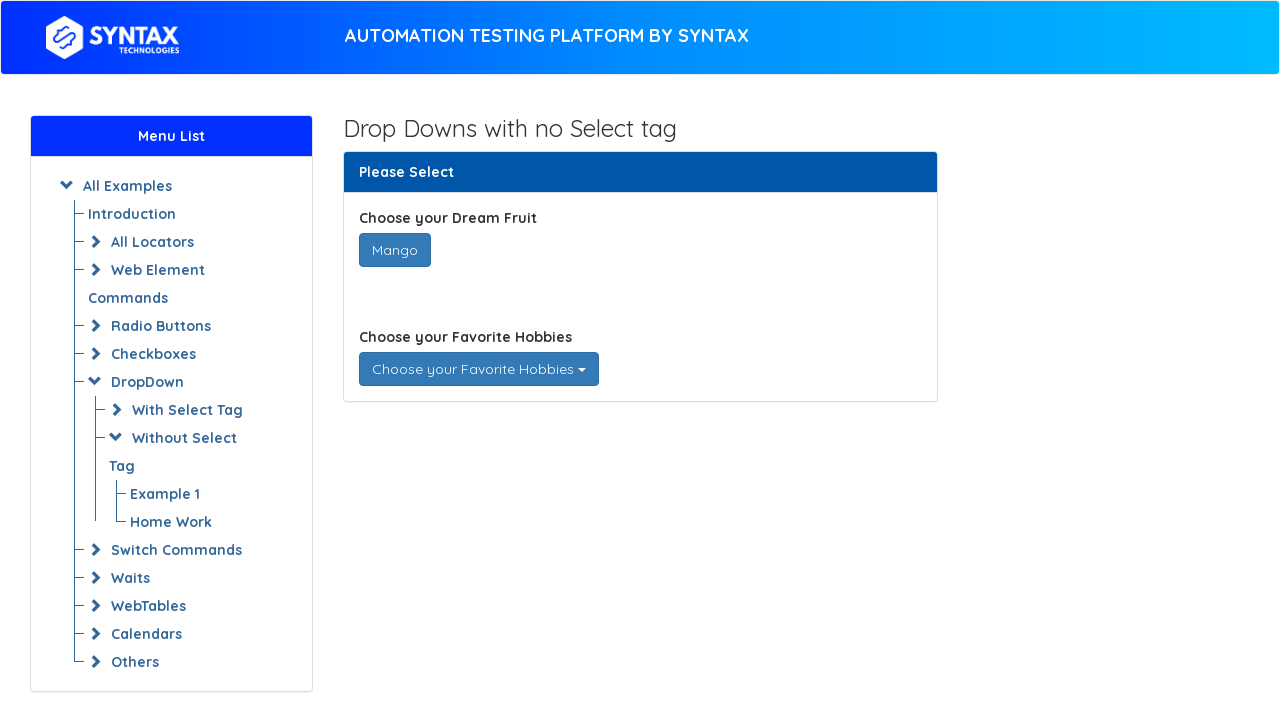

Clicked on favorite hobbies dropdown to open it at (478, 369) on div#favorite_hobbies
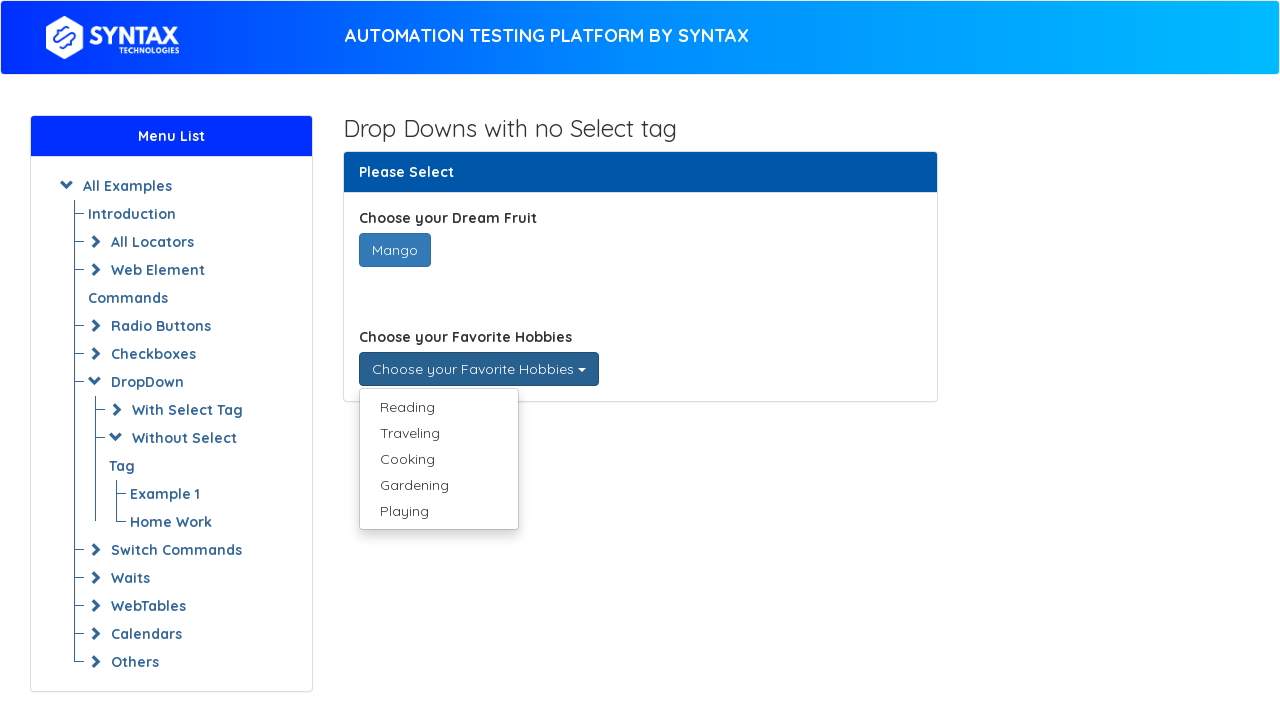

Selected 'Reading' from the favorite hobbies dropdown at (438, 407) on xpath=//ul[@class='dropdown-menu multi-dropdown-menu']/li/a[text()='Reading']
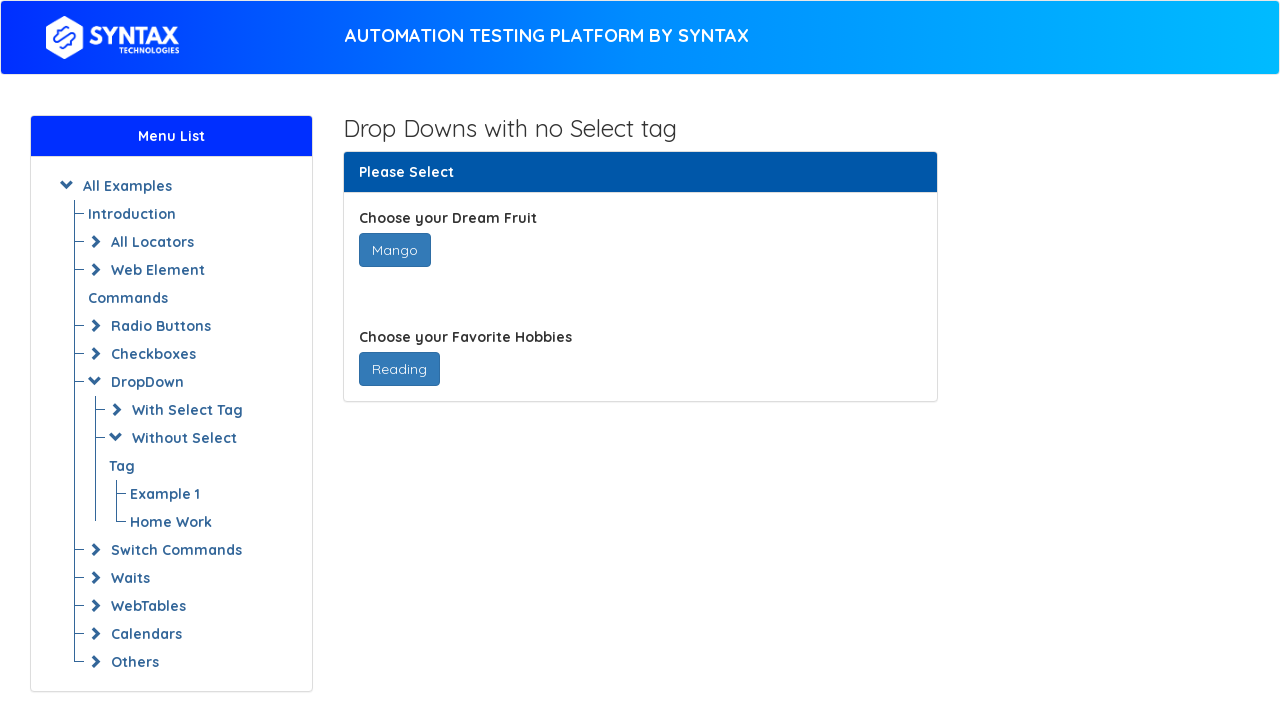

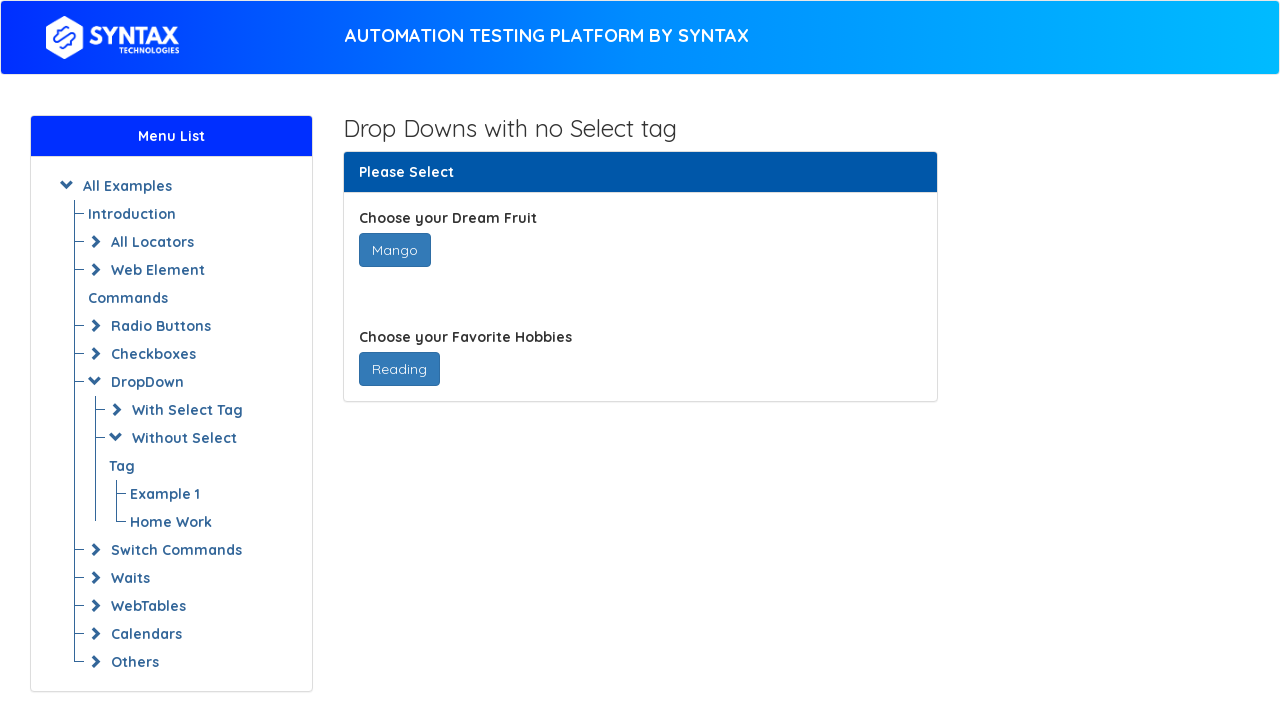